Tests click-and-hold interaction by clicking and holding on element 'A' and dragging to element 'L' to demonstrate mouse actions

Starting URL: https://selenium08.blogspot.com/2020/01/click-and-hold.html

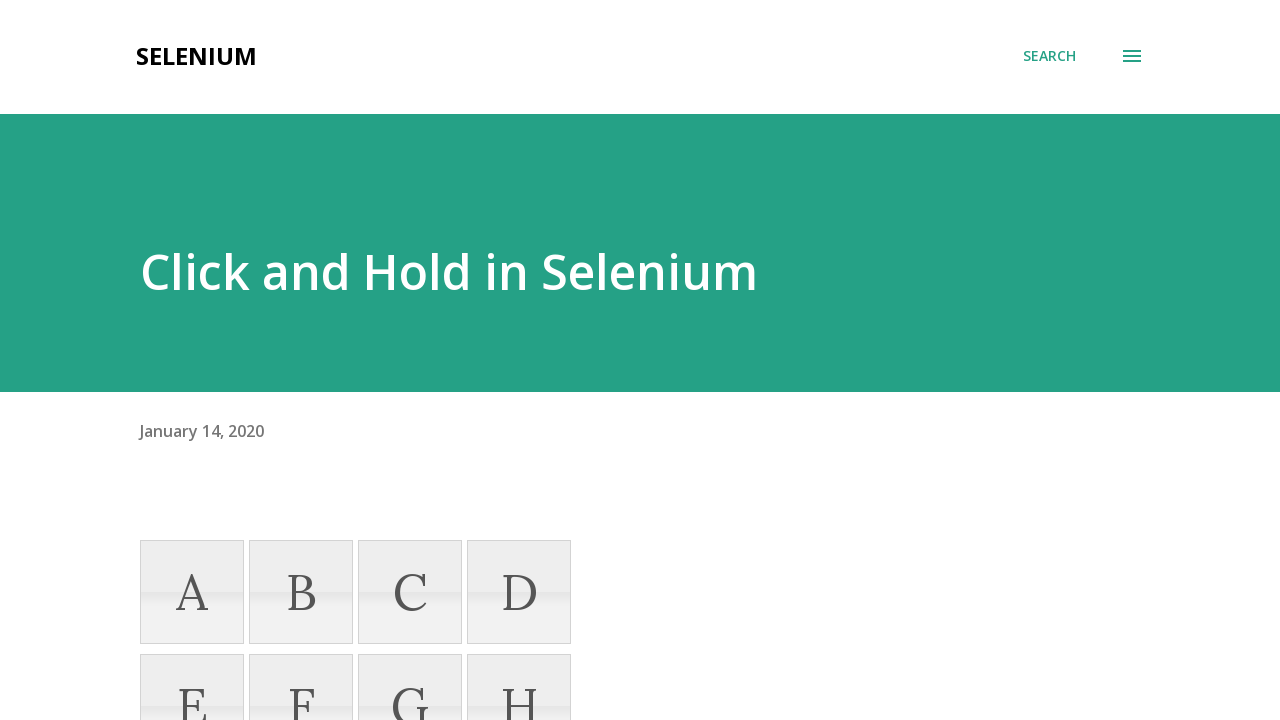

Located element 'A' using XPath
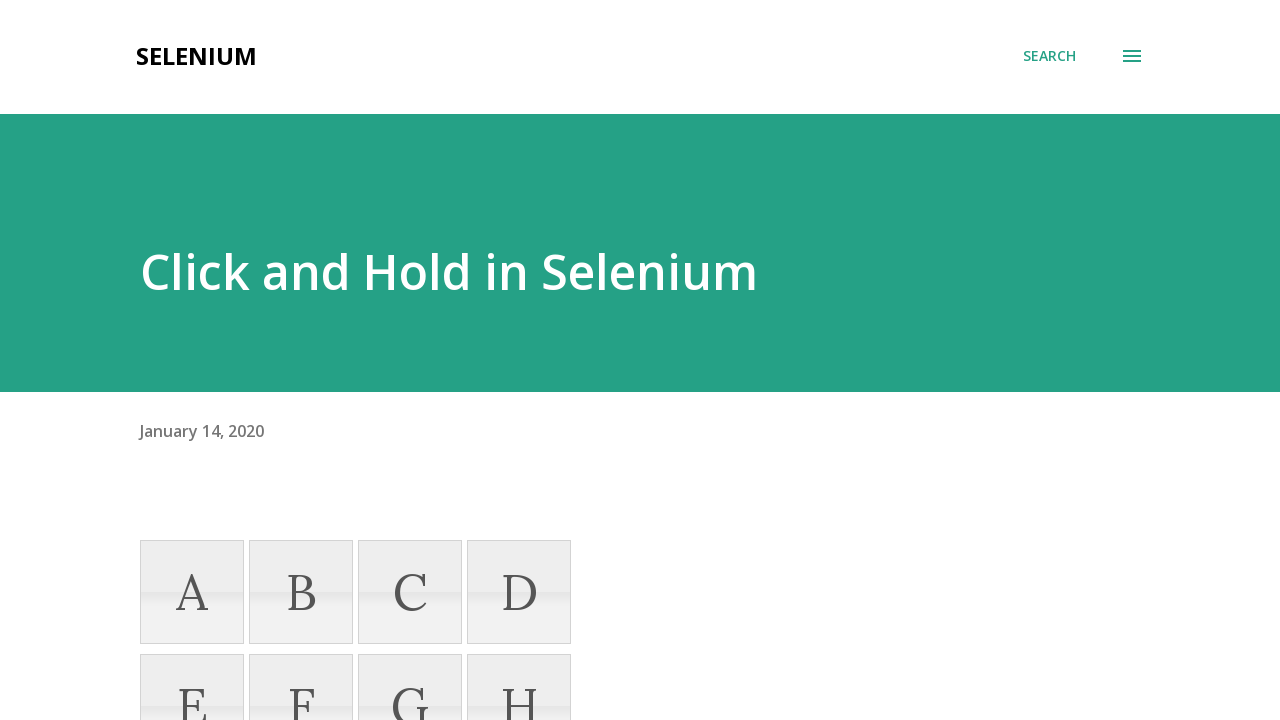

Scrolled element 'A' into view
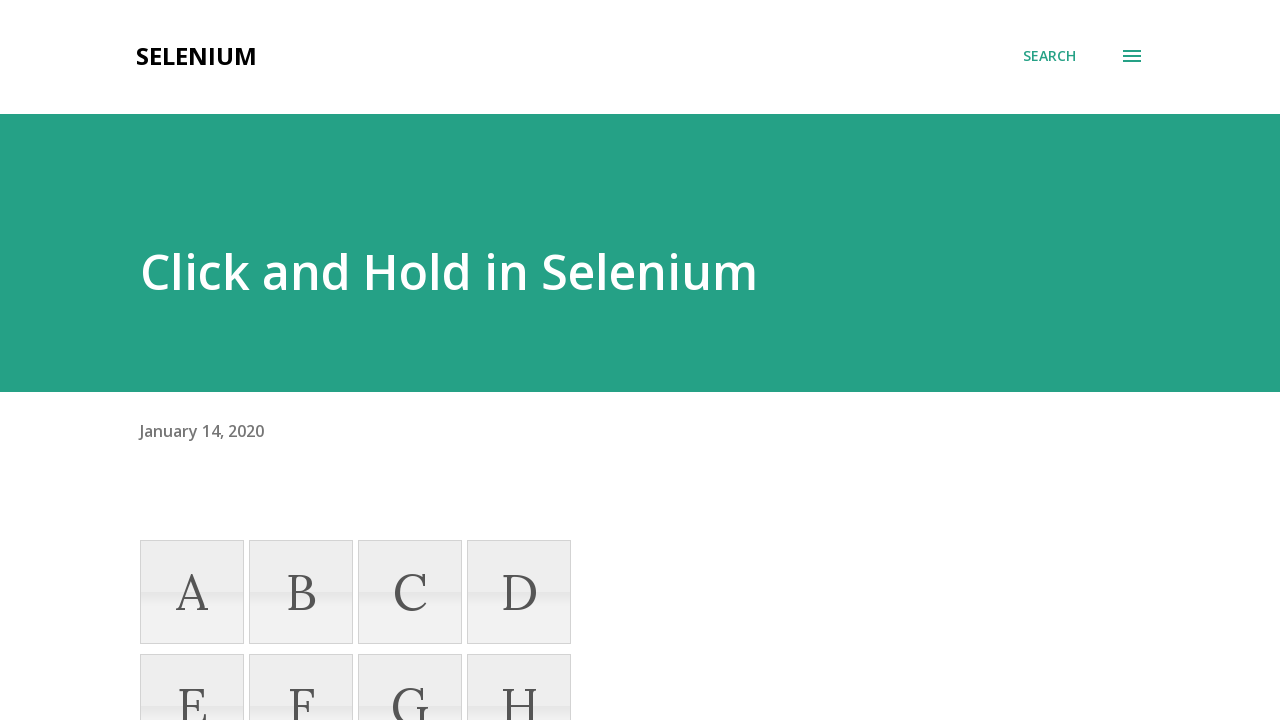

Located element 'L' using XPath
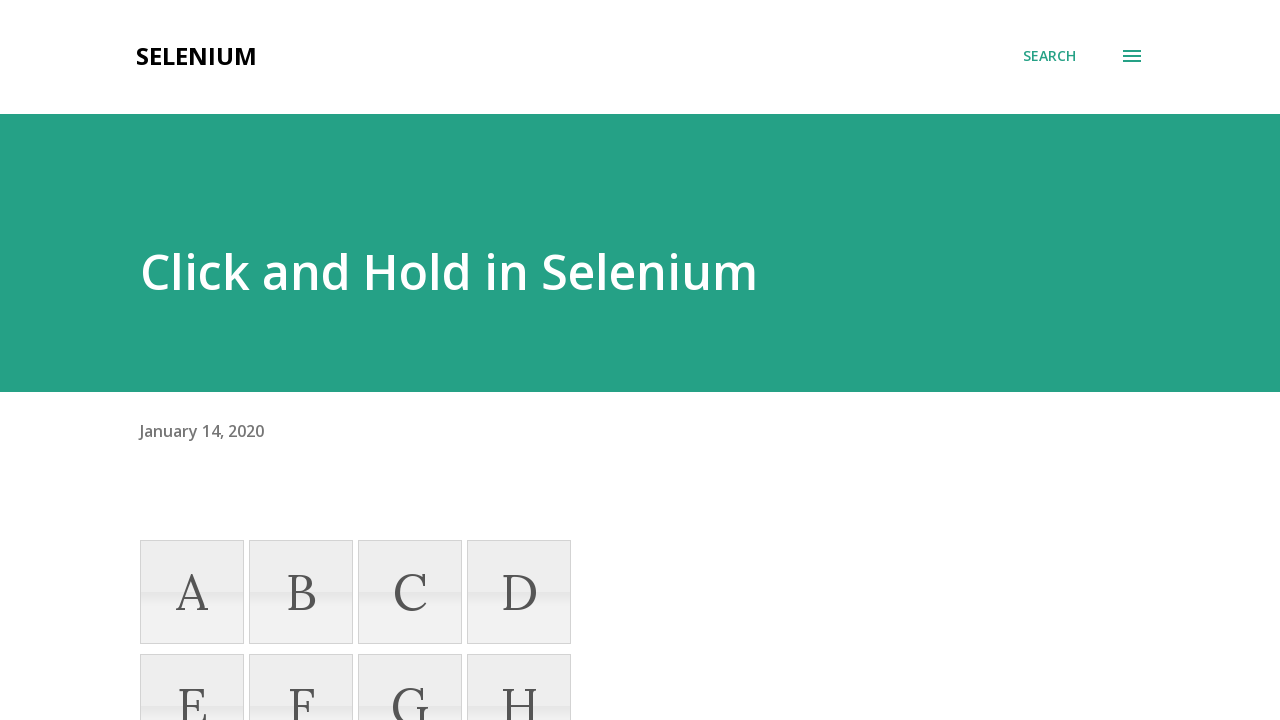

Hovered over element 'A' at (192, 592) on xpath=//li[text()='A']
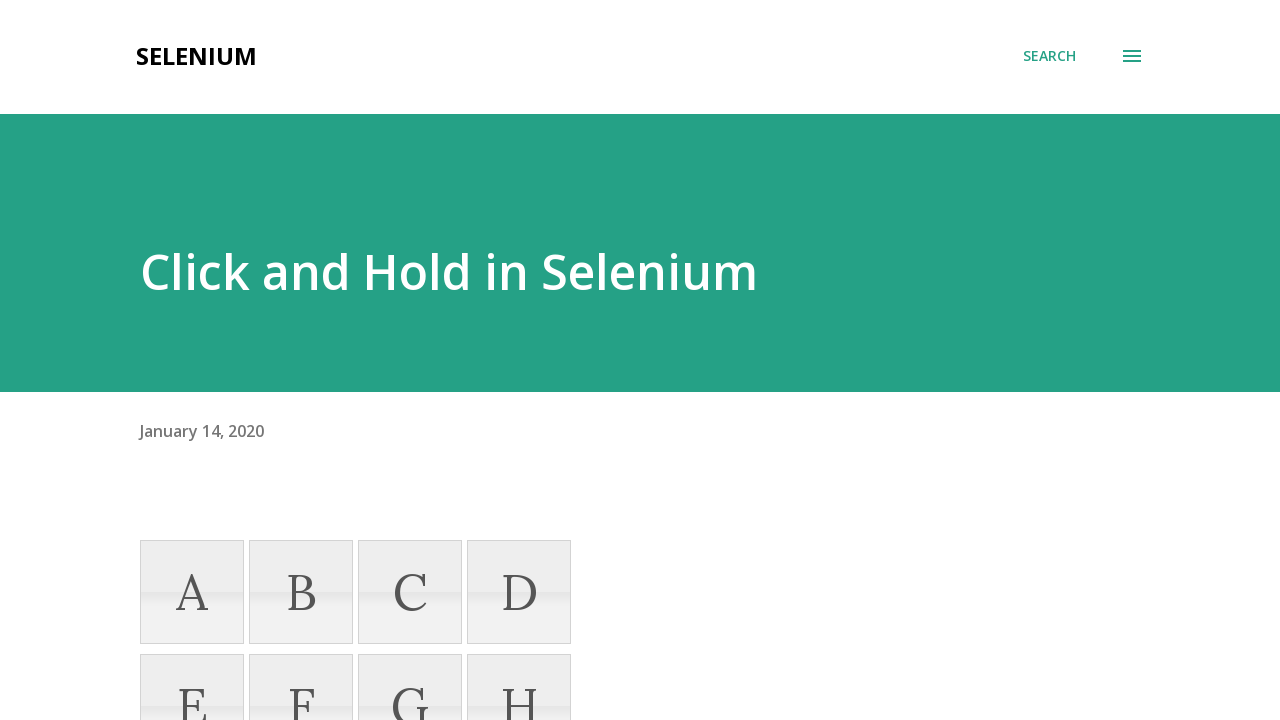

Pressed and held mouse button on element 'A' at (192, 592)
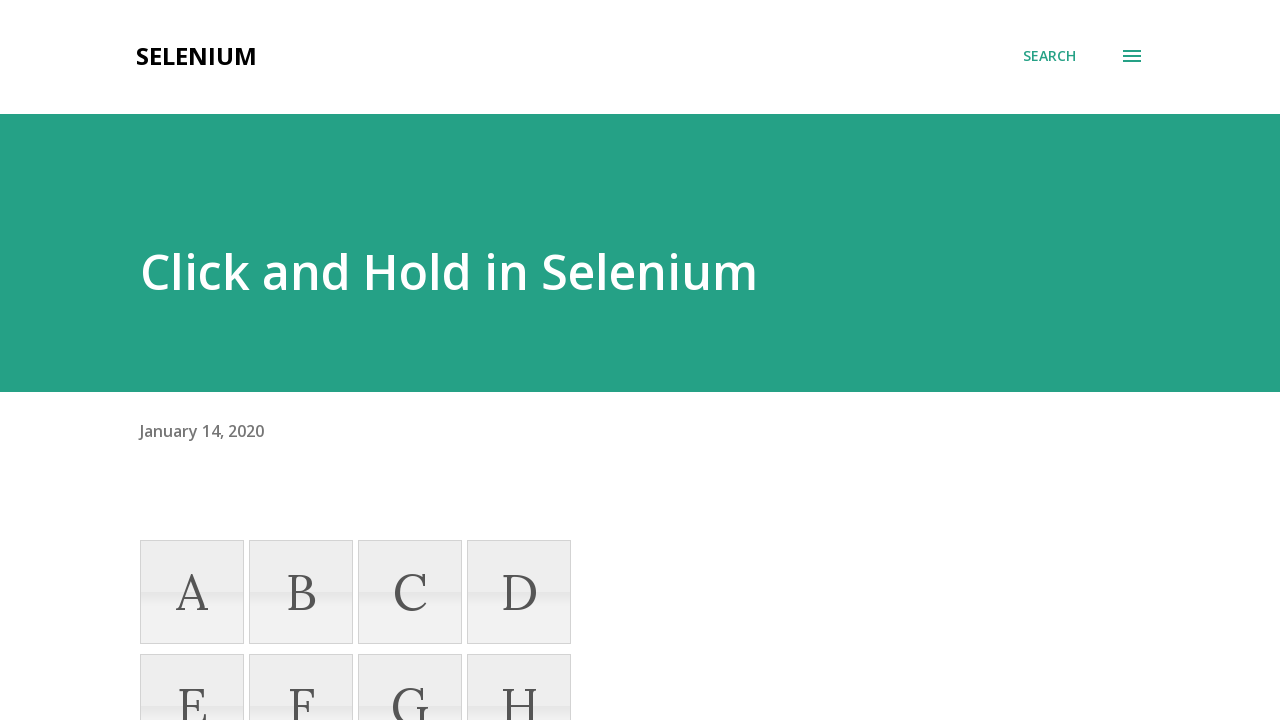

Dragged mouse to element 'L' while holding button at (519, 360) on xpath=//li[text()='L']
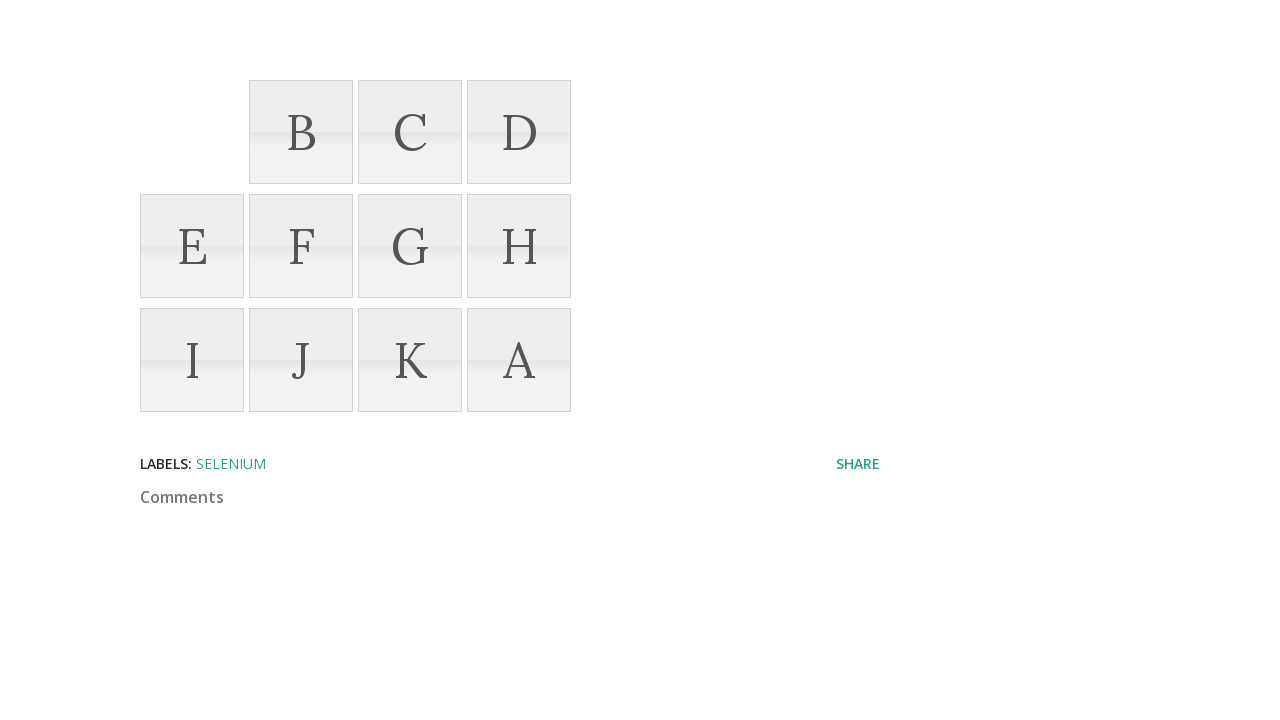

Waited 3 seconds for visual effect to complete
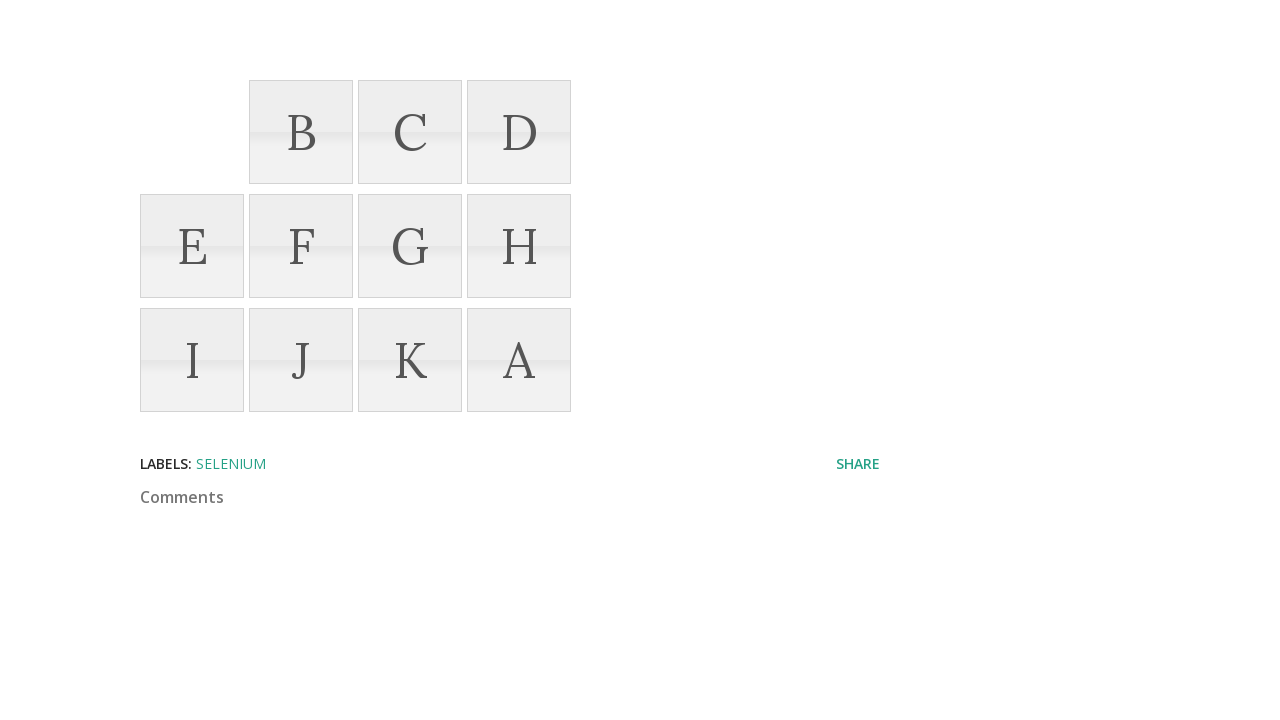

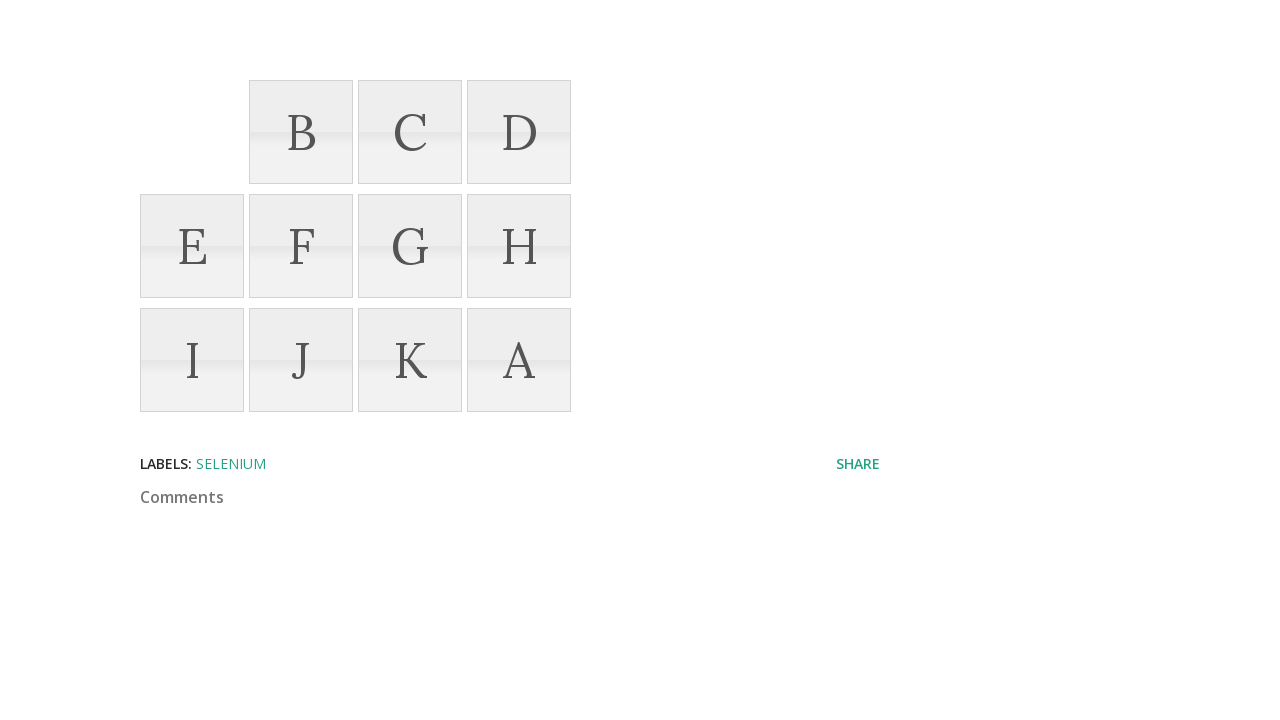